Tests alert handling functionality by triggering simple and confirmation alerts, accepting/dismissing them, and verifying the results

Starting URL: https://leafground.com/alert.xhtml

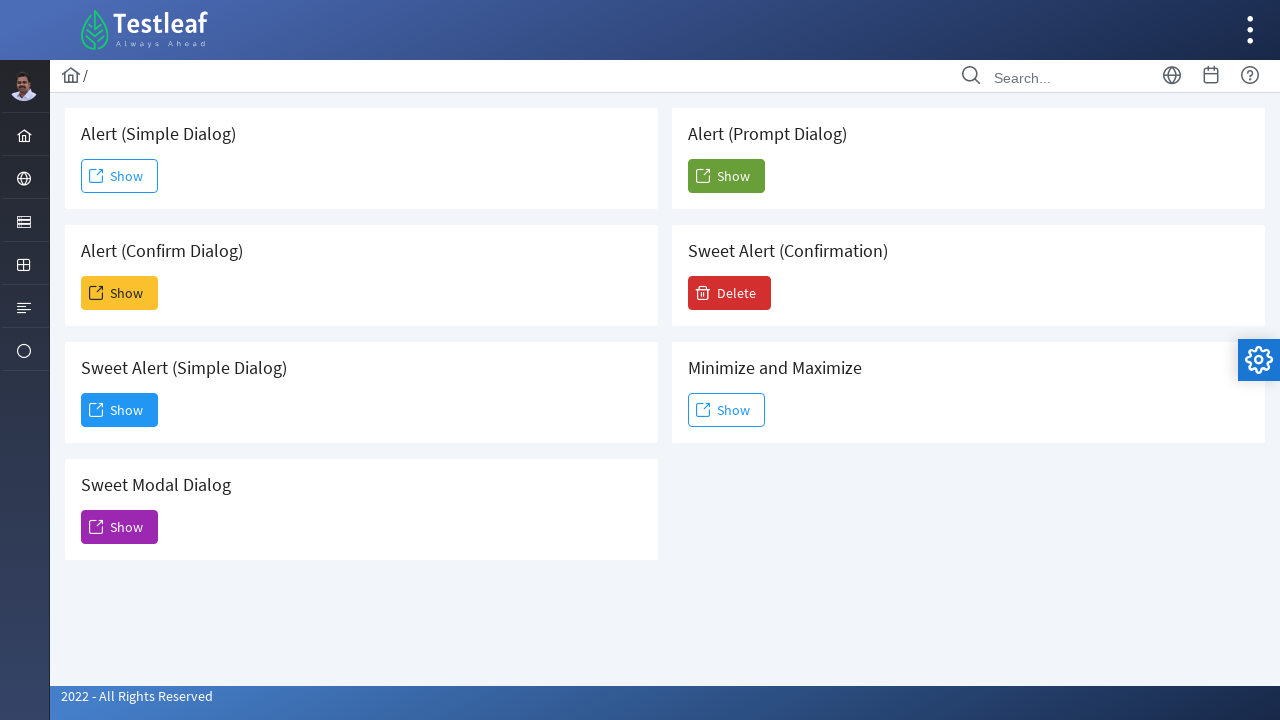

Clicked simple alert button at (120, 176) on xpath=//h5[text()=' Alert (Simple Dialog)']/following-sibling::button
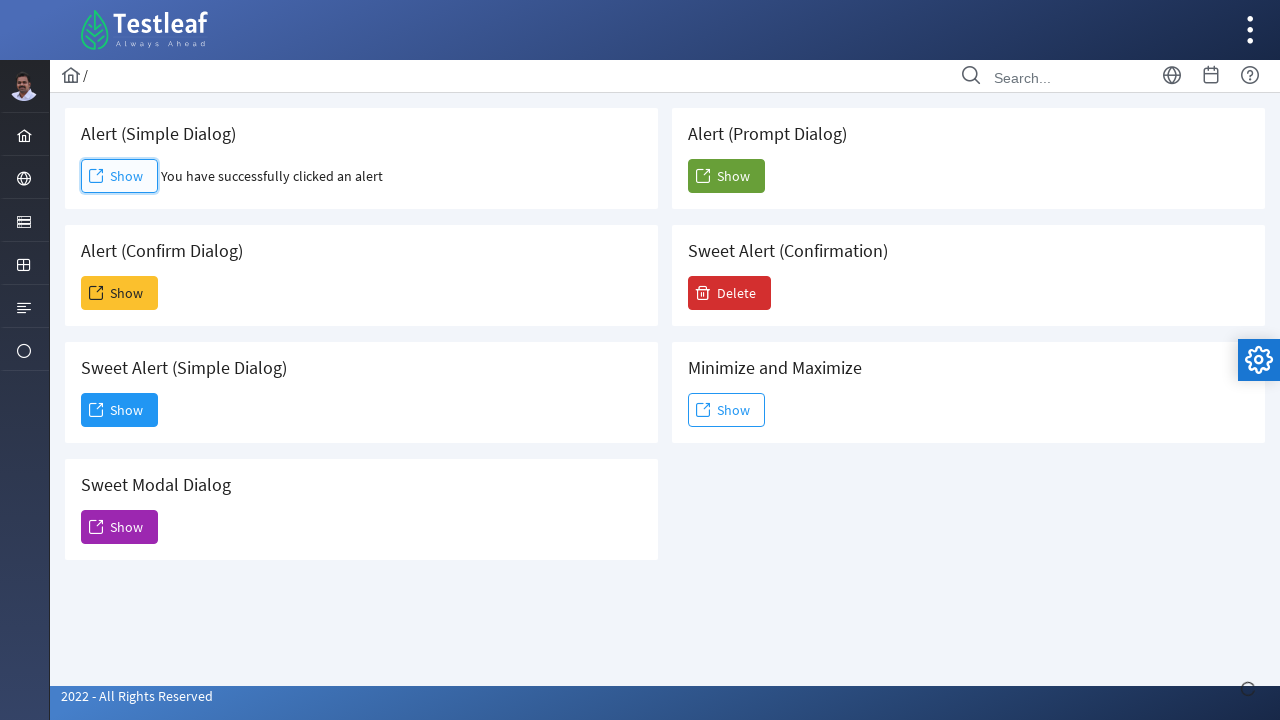

Set up dialog handler to accept alerts
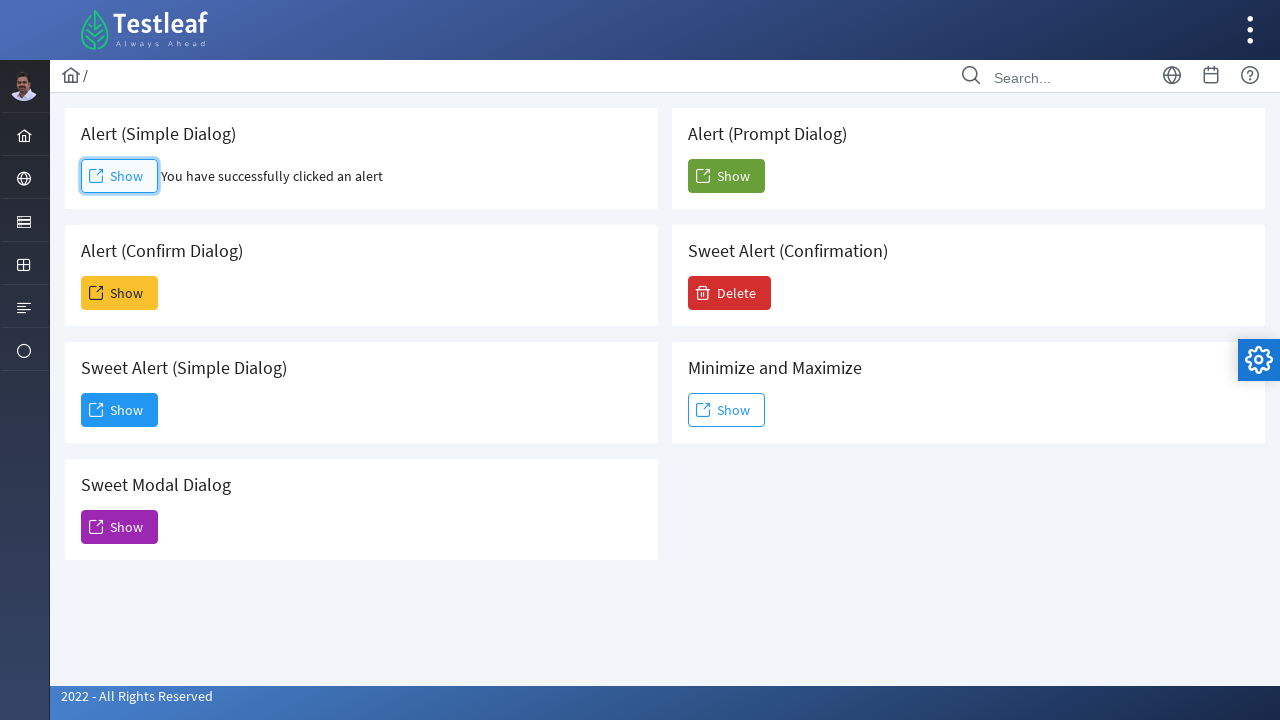

Simple alert result text appeared on page
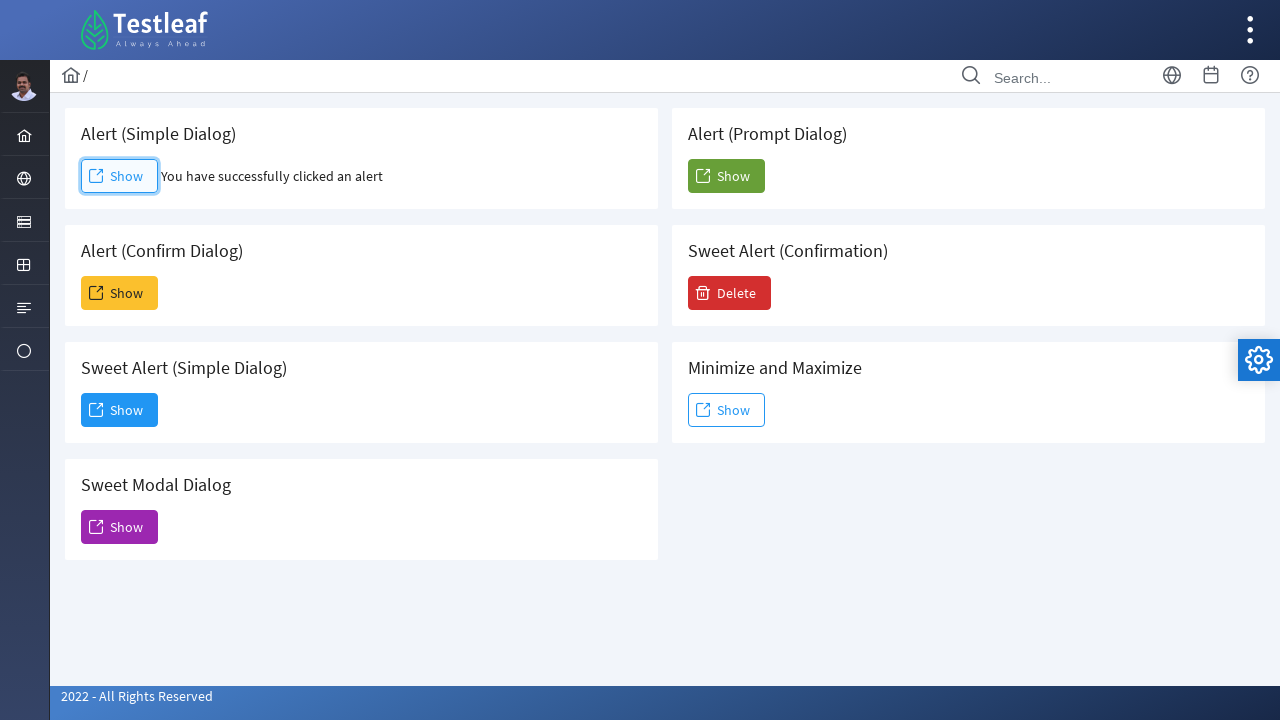

Located confirm dialog button
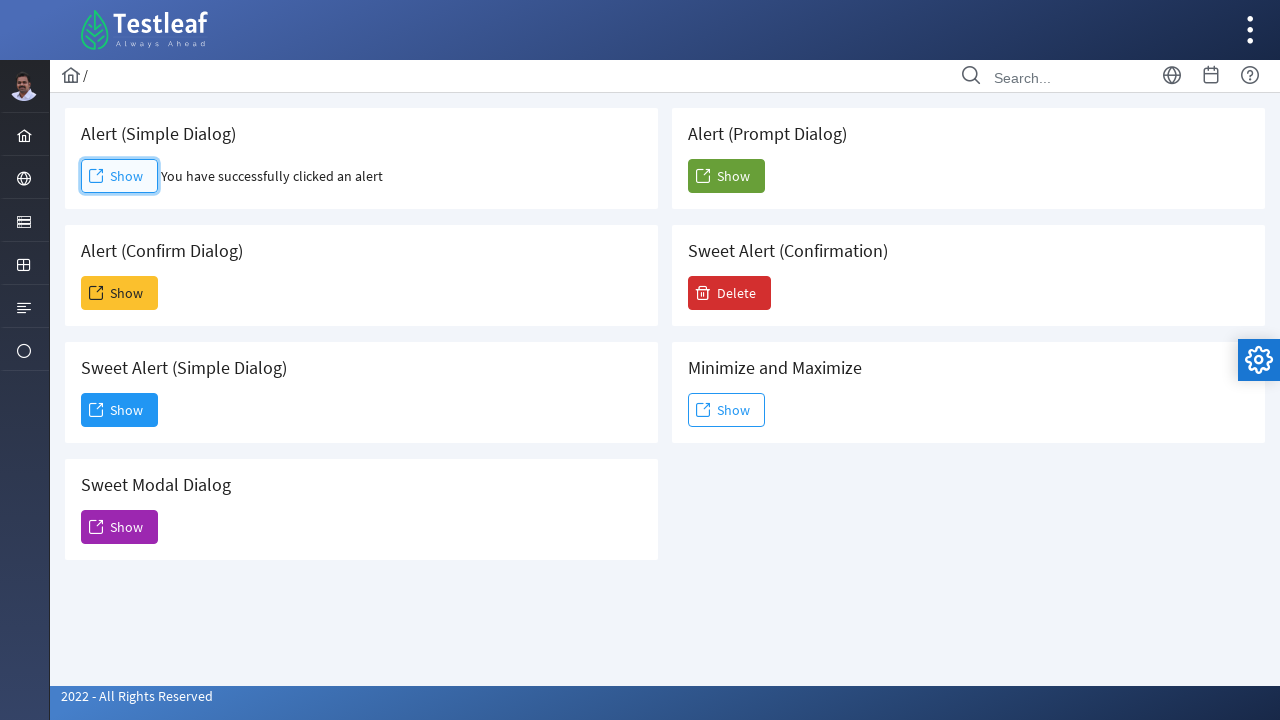

Clicked confirm dialog button via JavaScript
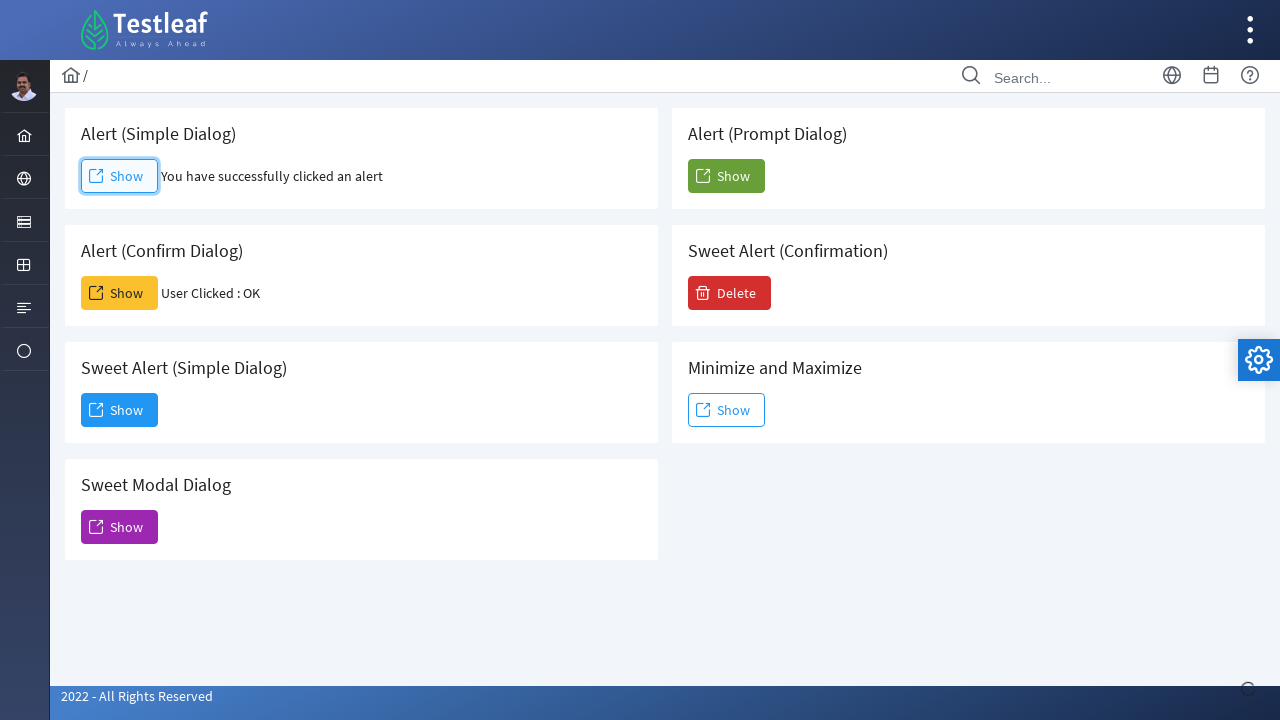

Set up dialog handler to dismiss alerts
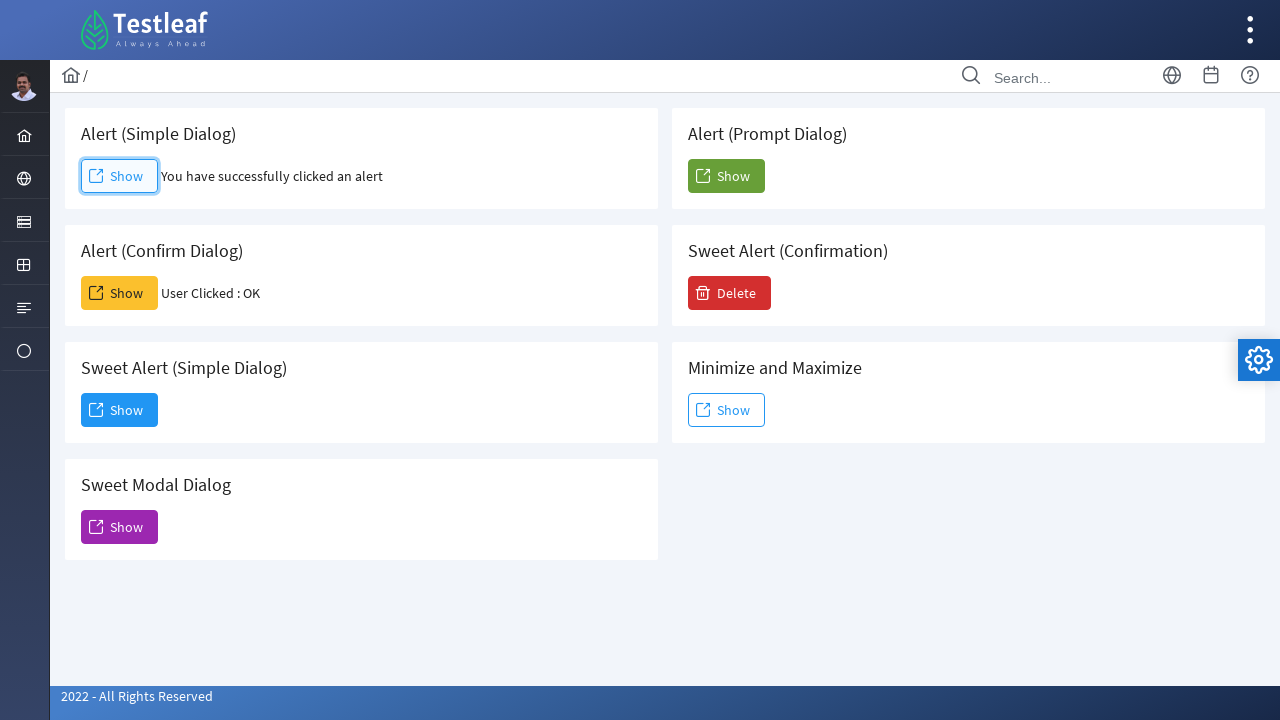

Confirmation result text appeared on page
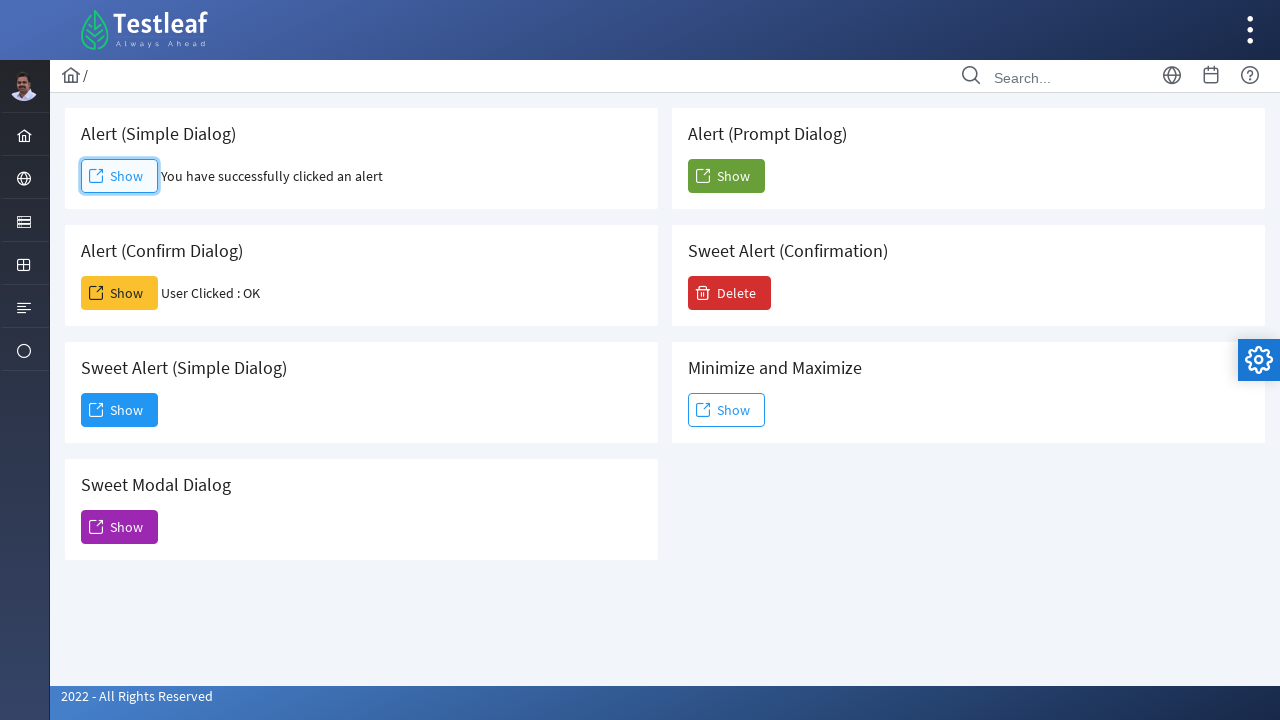

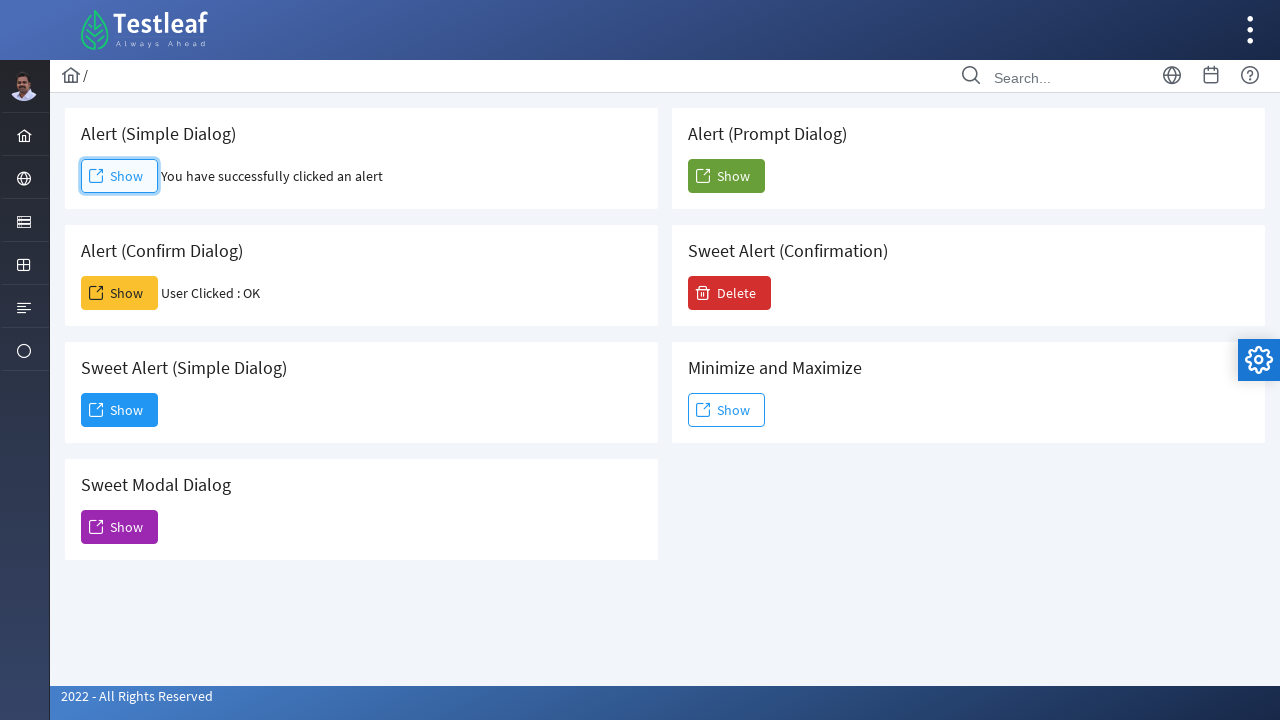